Tests dynamic loading functionality by clicking the Start button and verifying that "Hello World!" text becomes visible after loading completes

Starting URL: https://the-internet.herokuapp.com/dynamic_loading/1

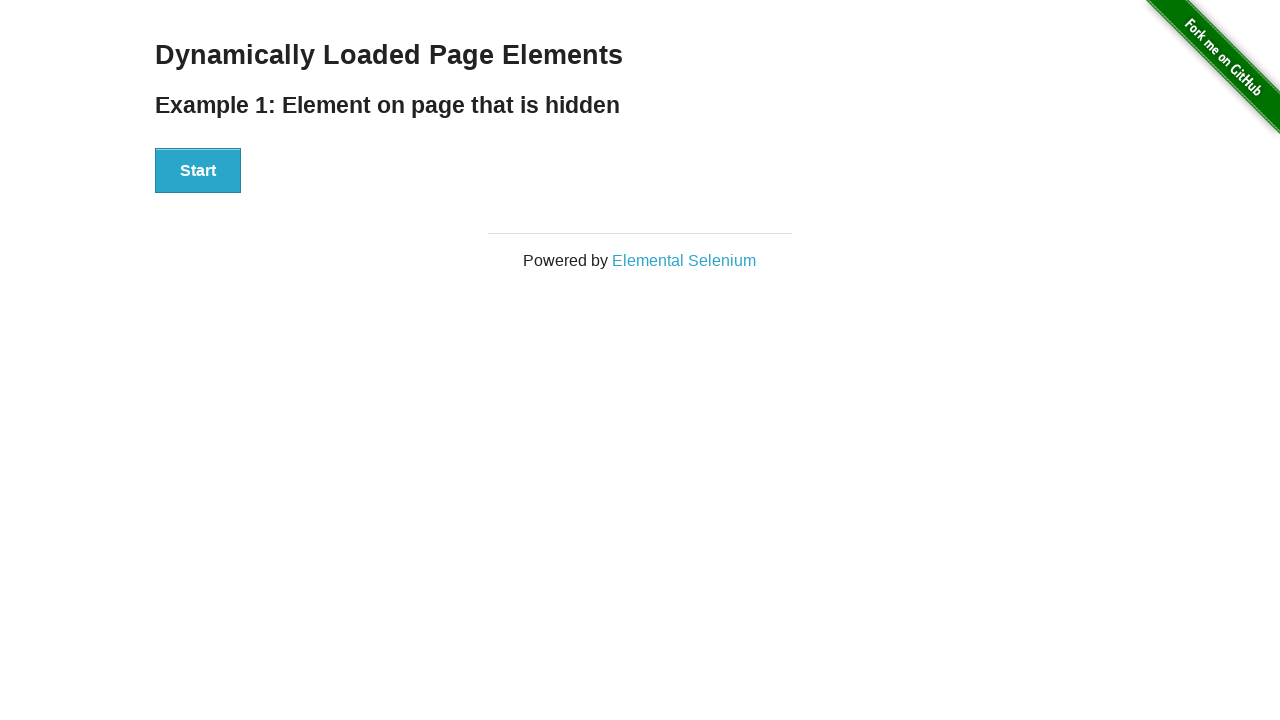

Navigated to dynamic loading test page
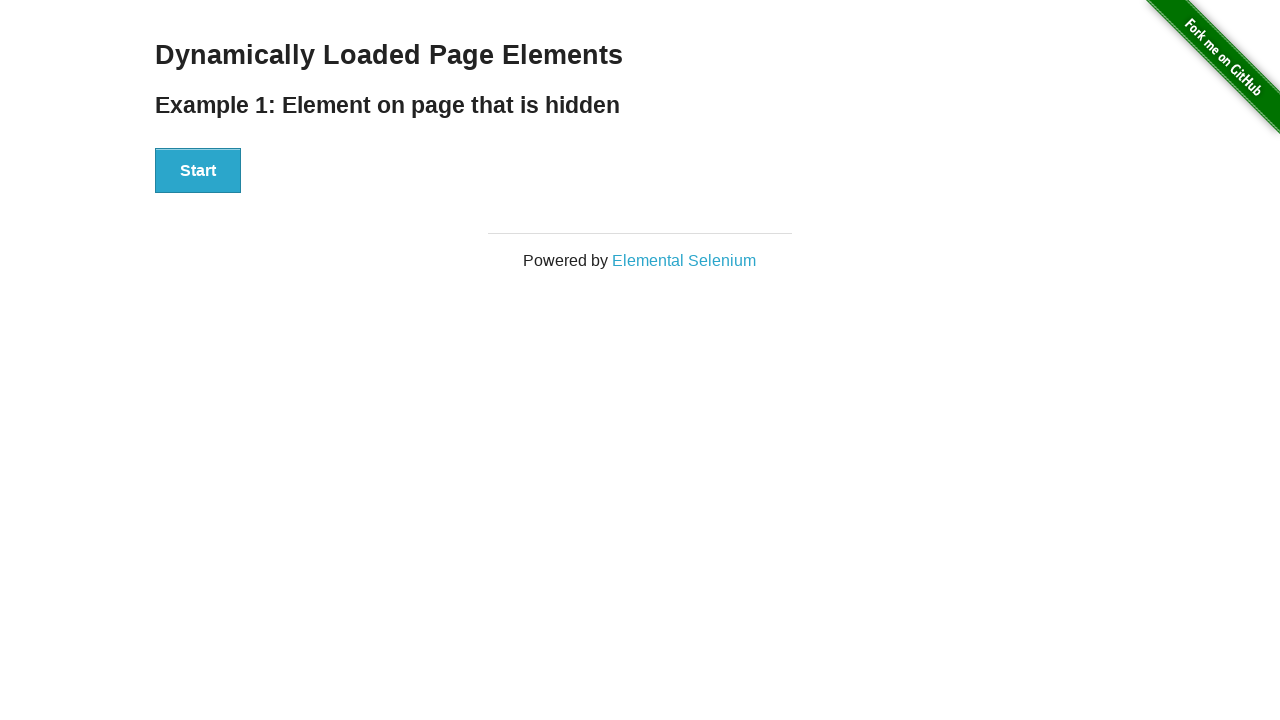

Clicked the Start button to trigger dynamic loading at (198, 171) on xpath=//button
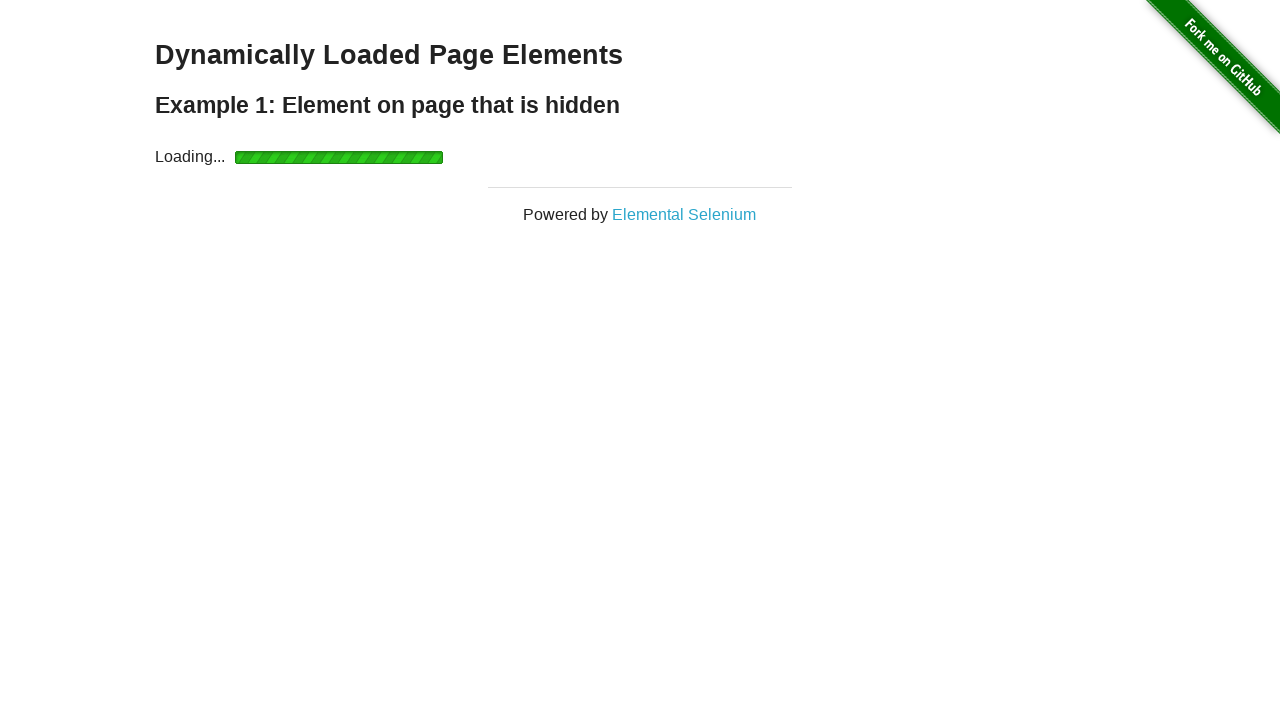

Waited for 'Hello World!' text to become visible after loading completed
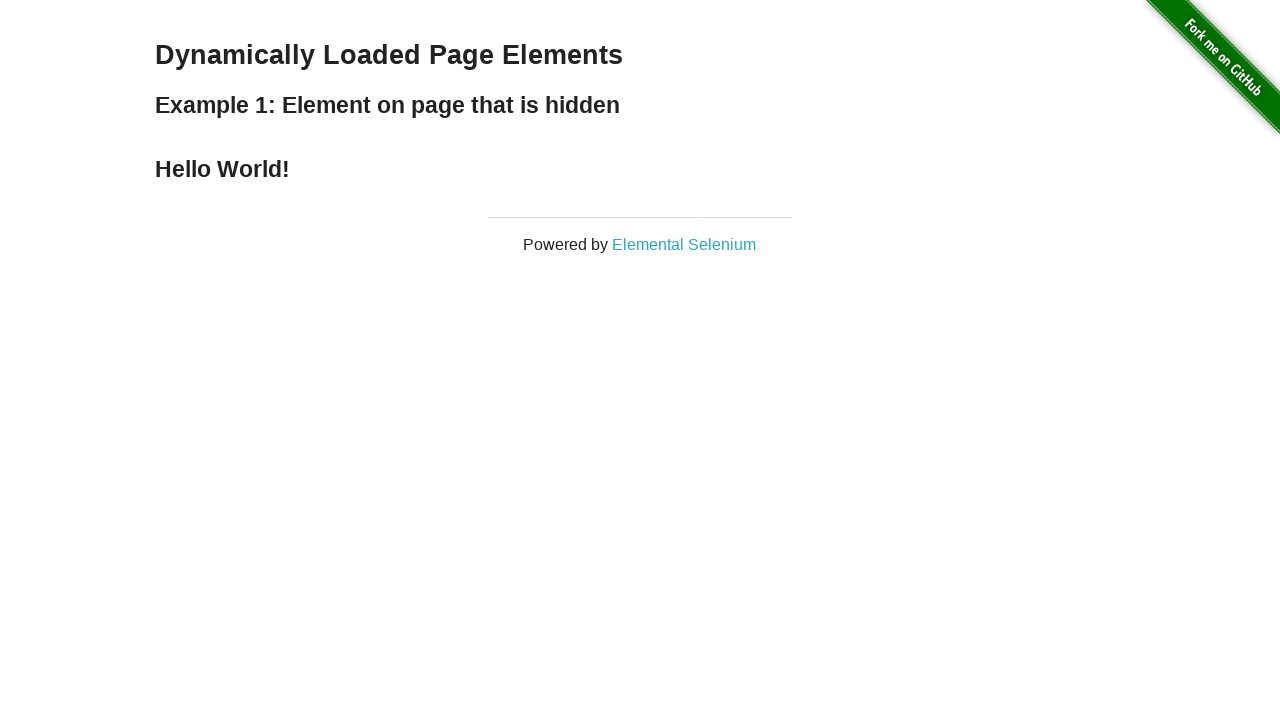

Verified that 'Hello World!' text is visible on the page
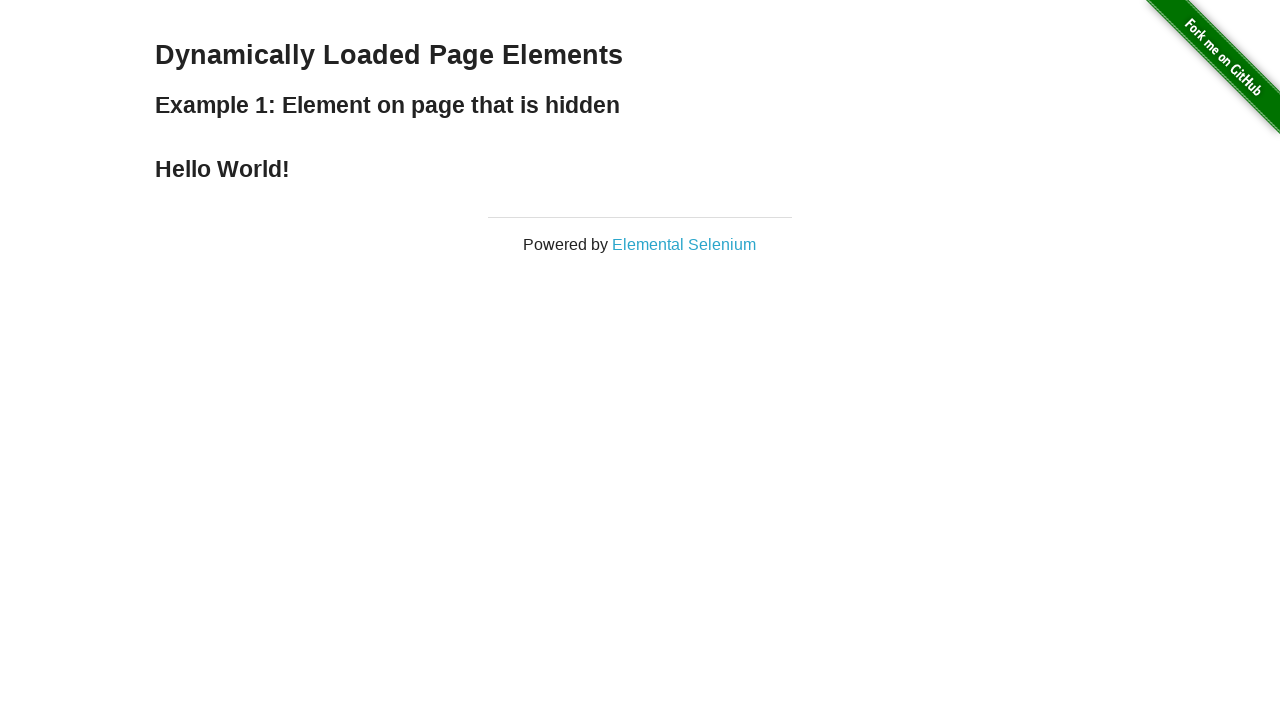

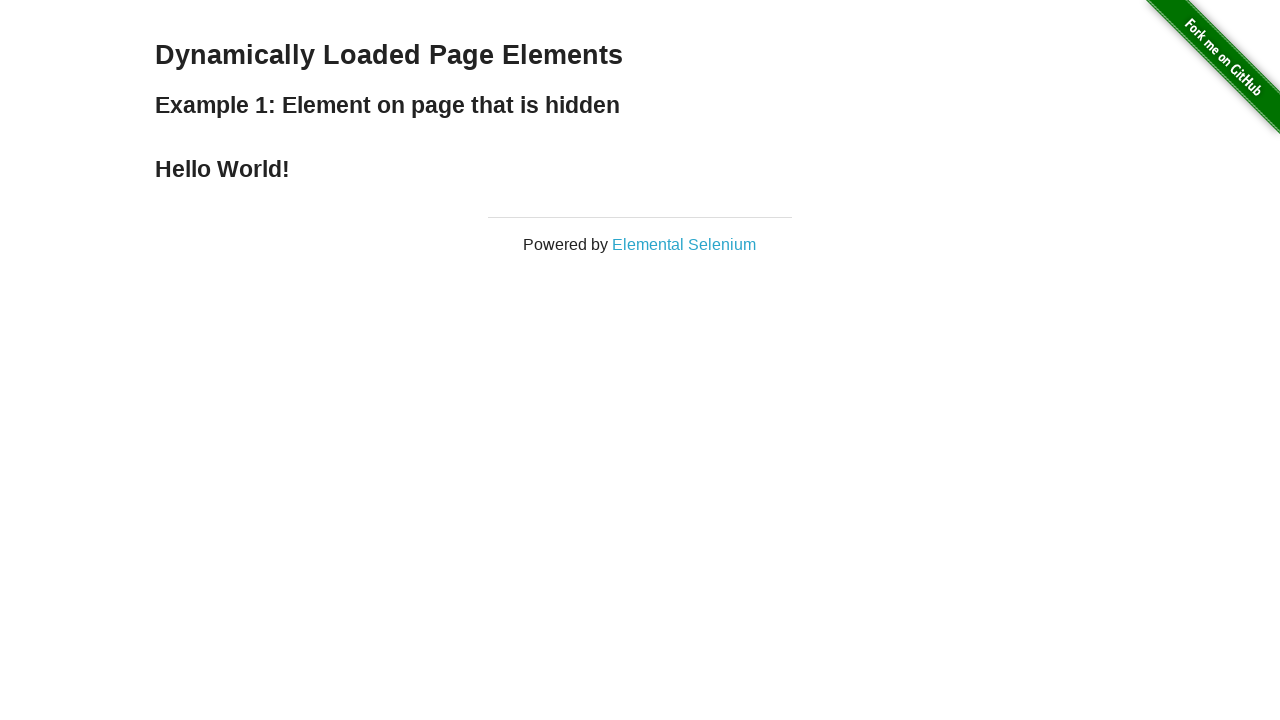